Navigates to the Gillette India website and waits for the page to fully load.

Starting URL: https://www.gillette.co.in

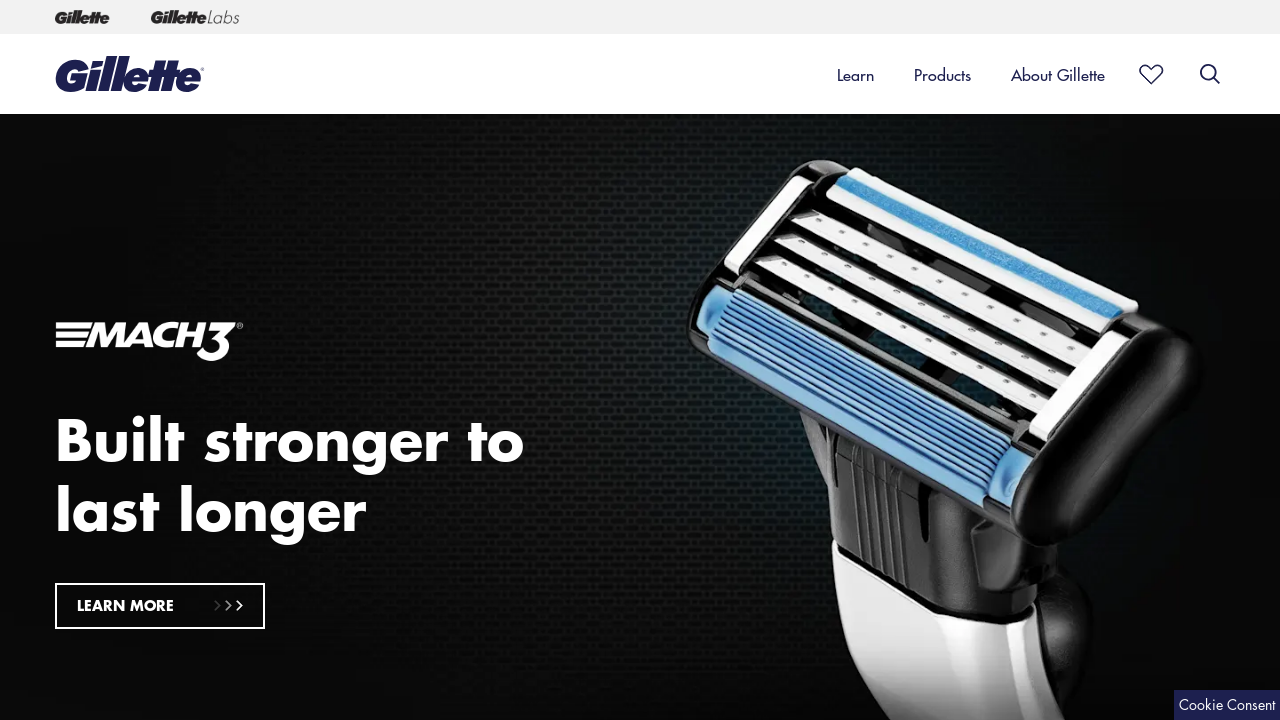

Navigated to Gillette India website
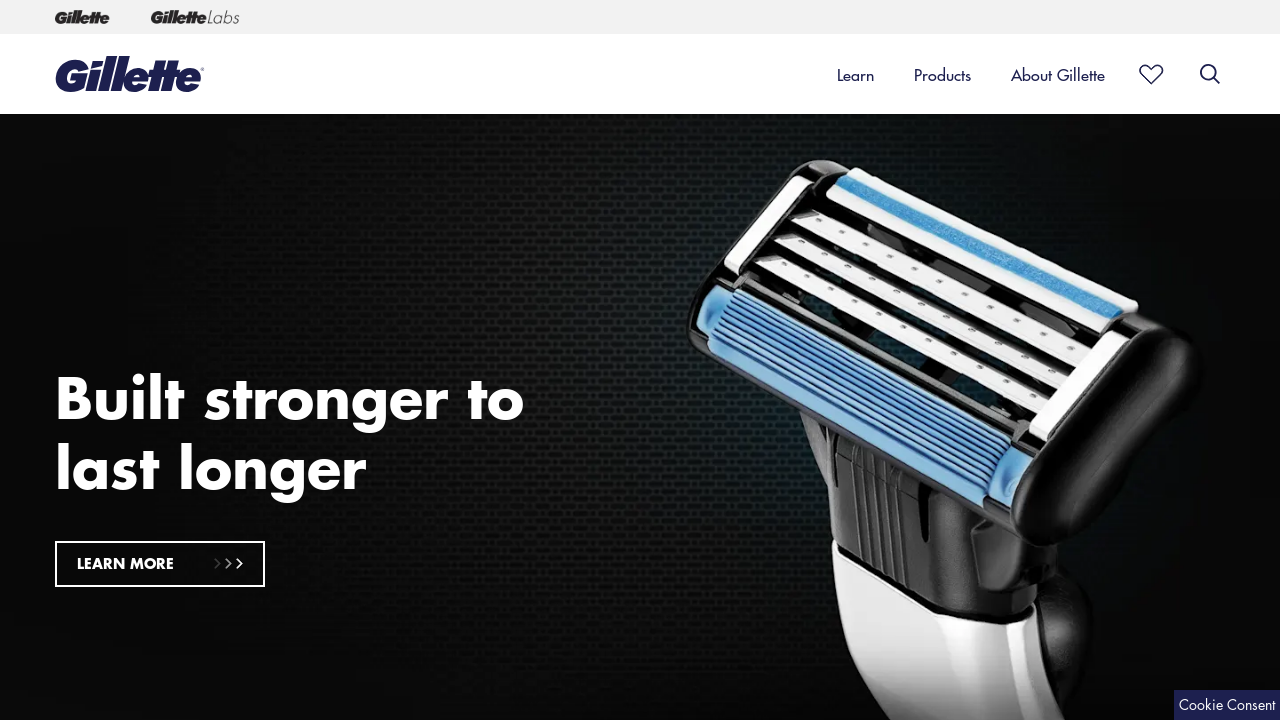

Page fully loaded - networkidle state reached
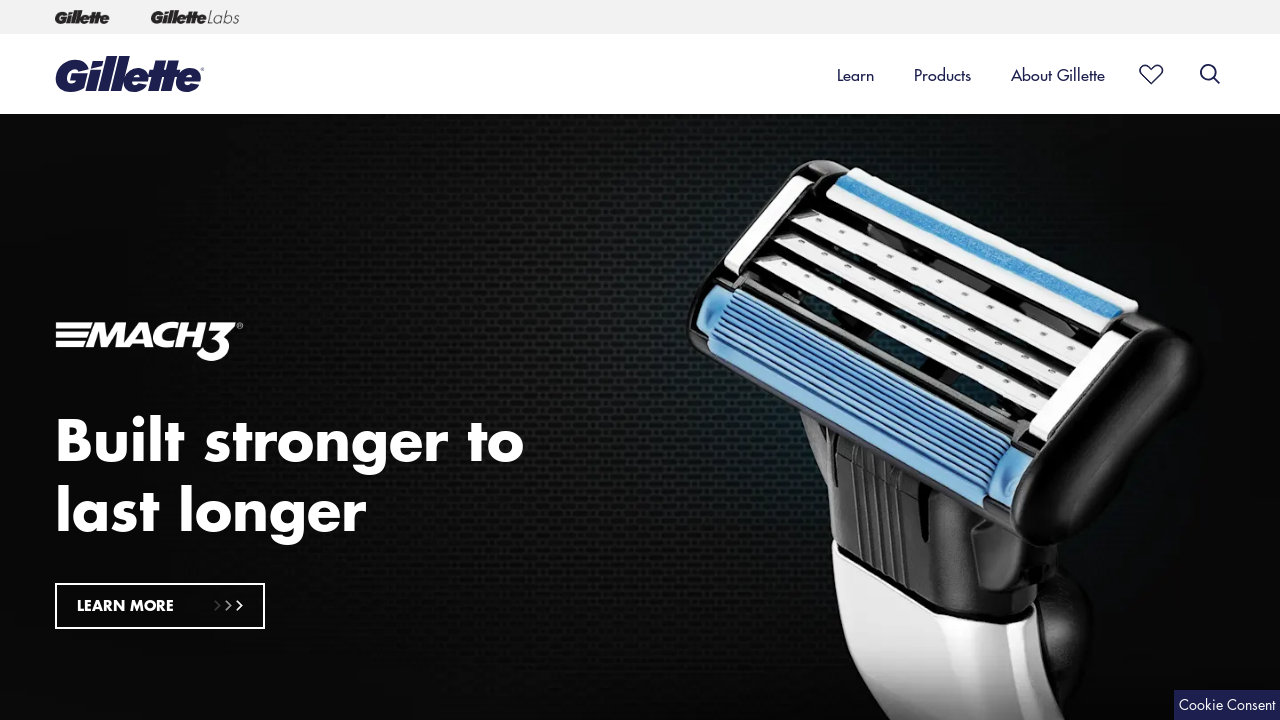

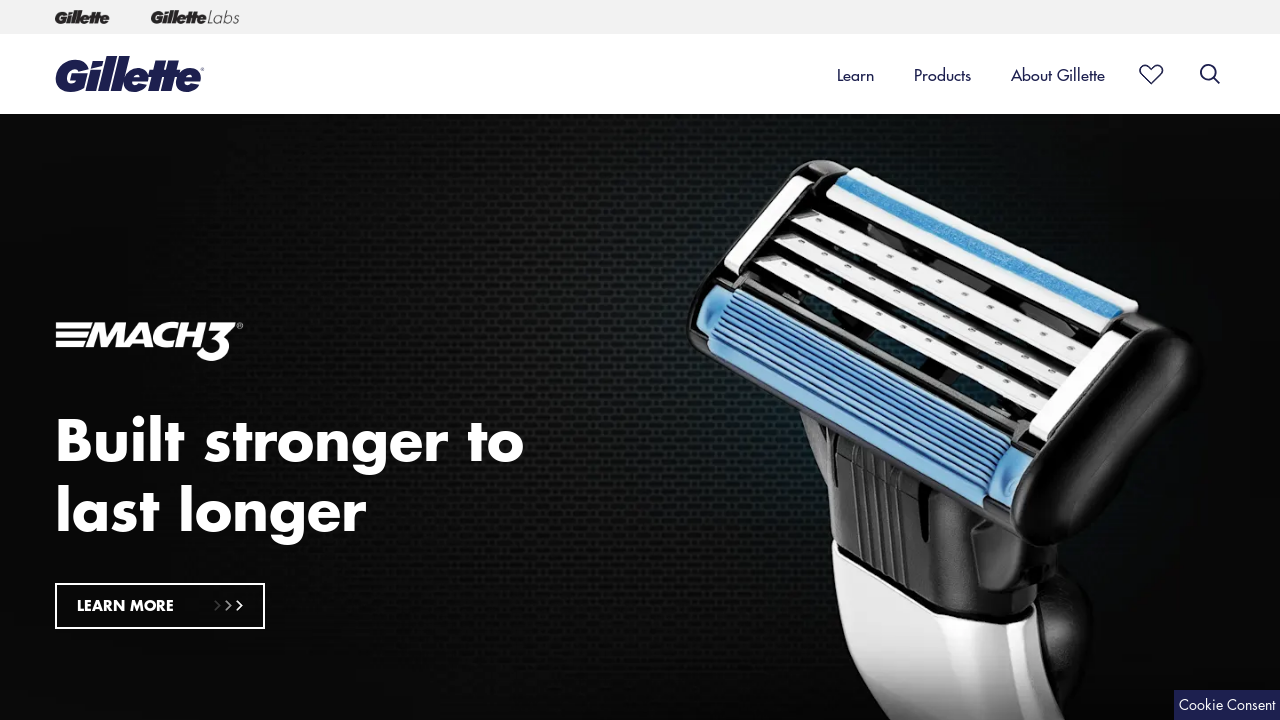